Tests a registration form by filling in required fields (first name, last name, email) and submitting, then verifies that a success message is displayed.

Starting URL: http://suninjuly.github.io/registration1.html

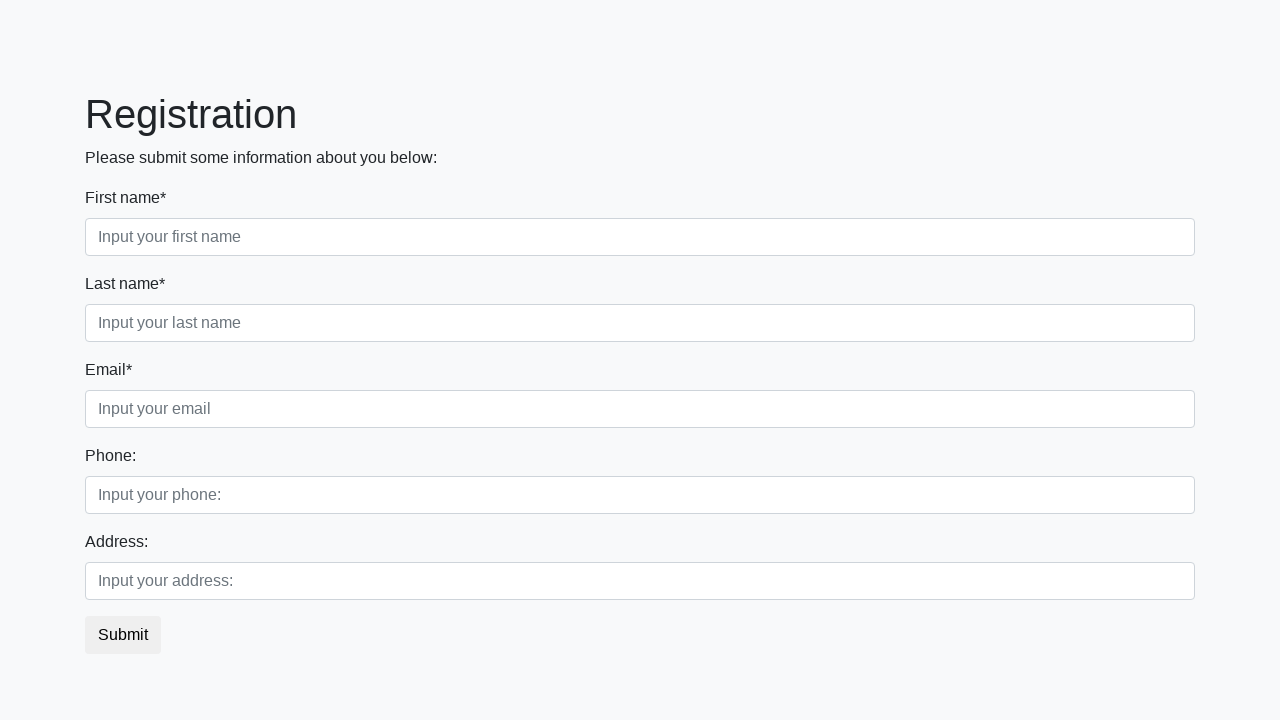

Filled first name field with 'Ivan' on input.form-control.first[required]
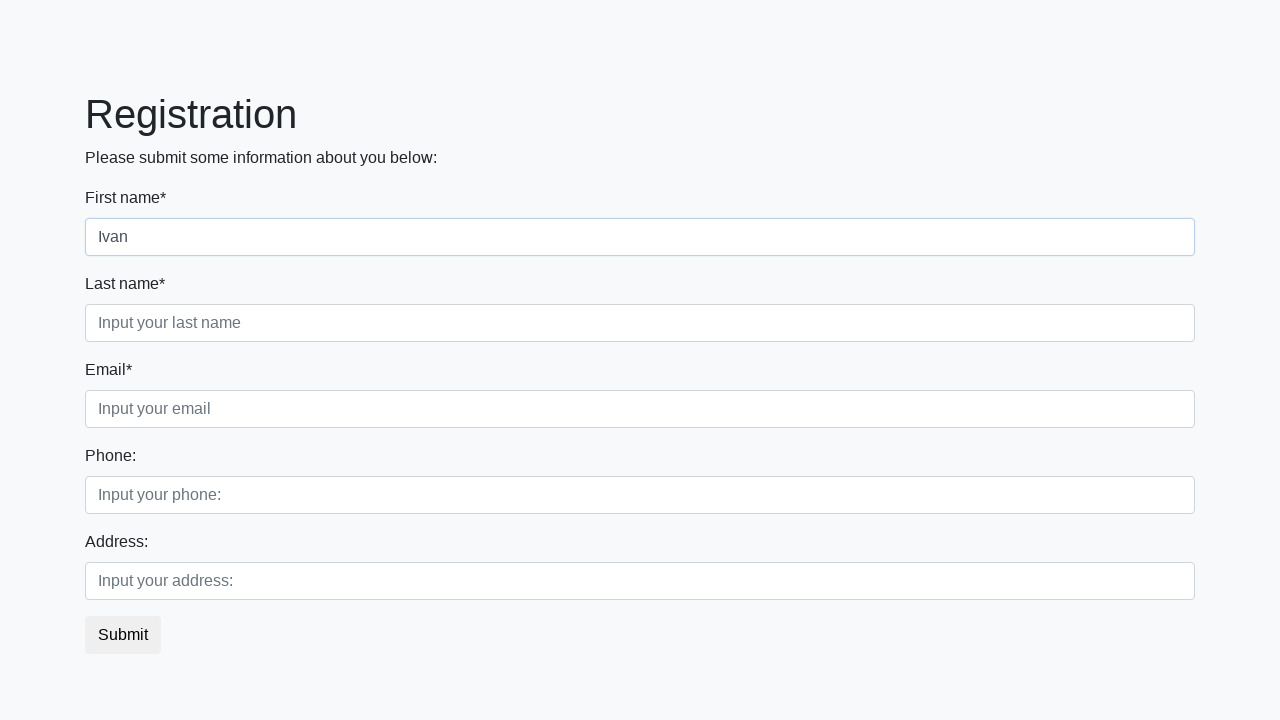

Filled last name field with 'Petrov' on input.form-control.second[required]
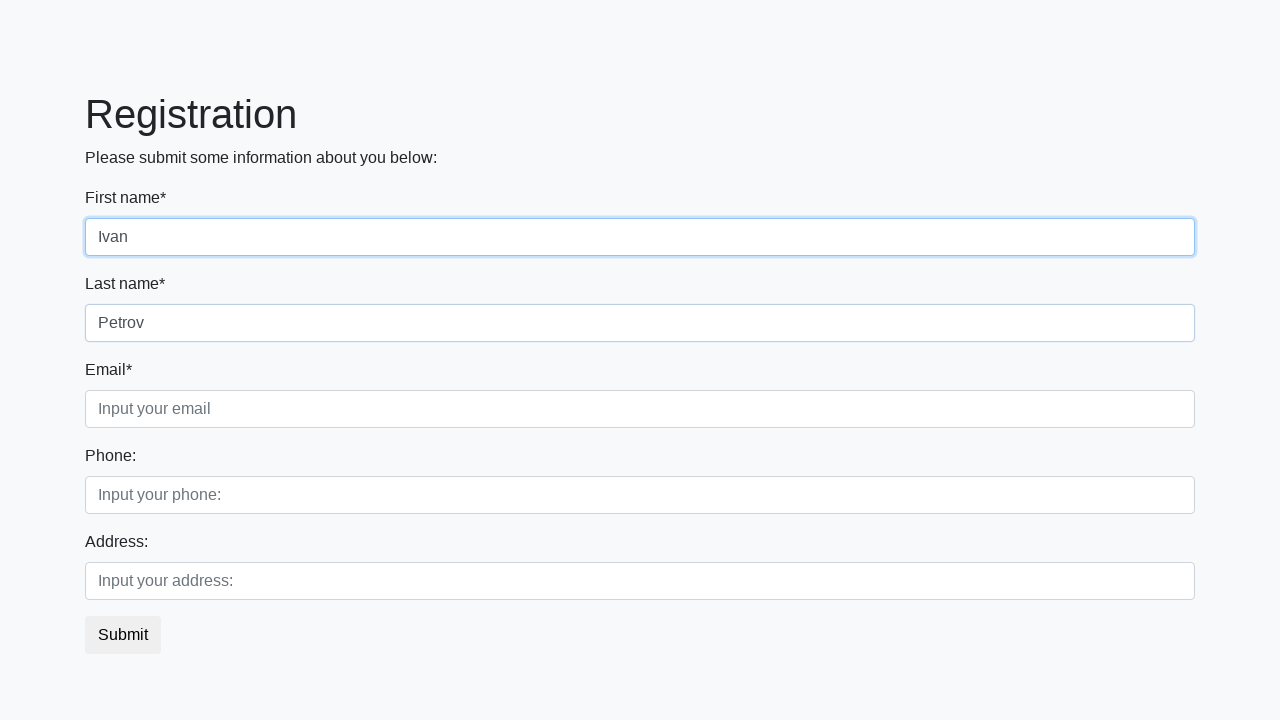

Filled email field with 'test@test.com' on input.form-control.third[required]
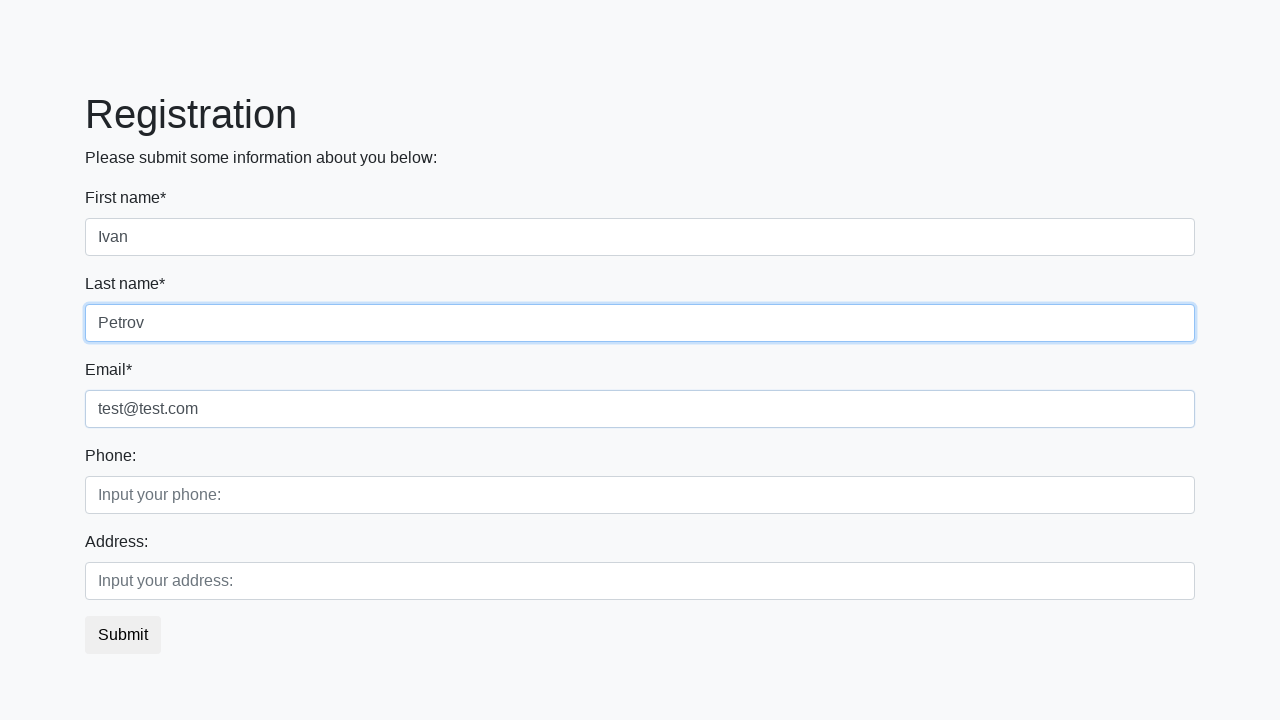

Clicked registration form submit button at (123, 635) on button.btn
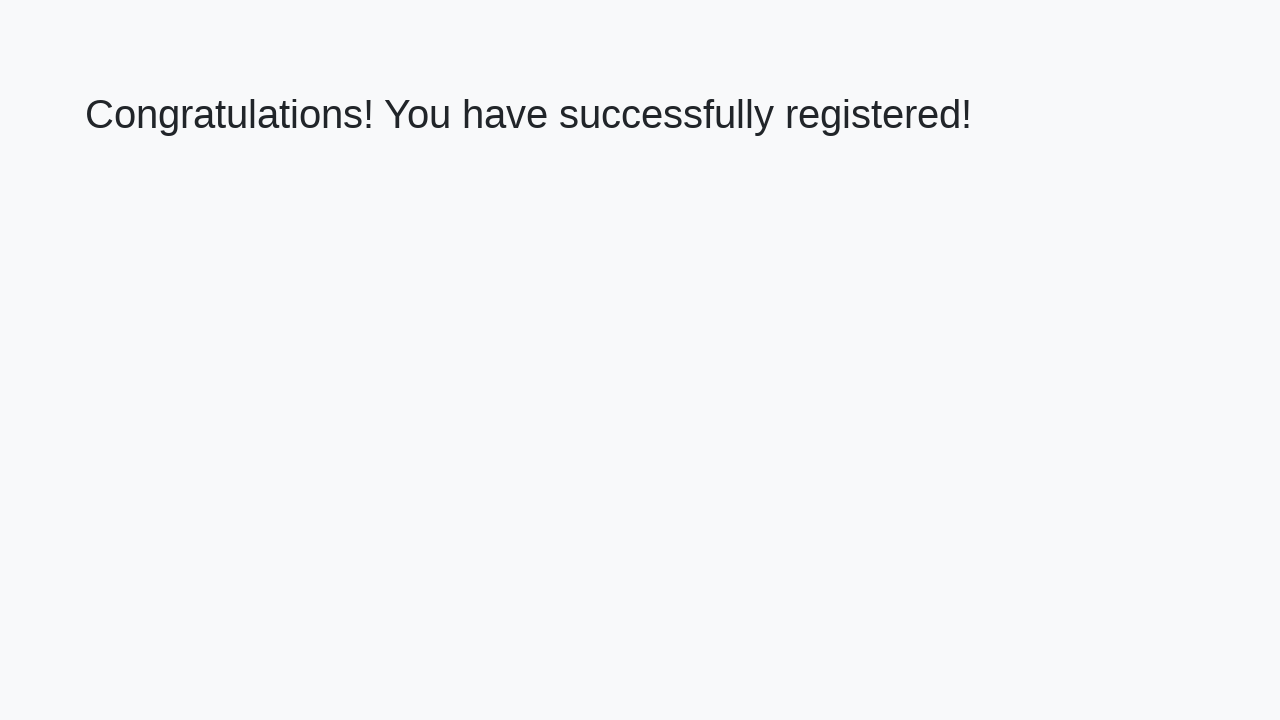

Success message heading loaded
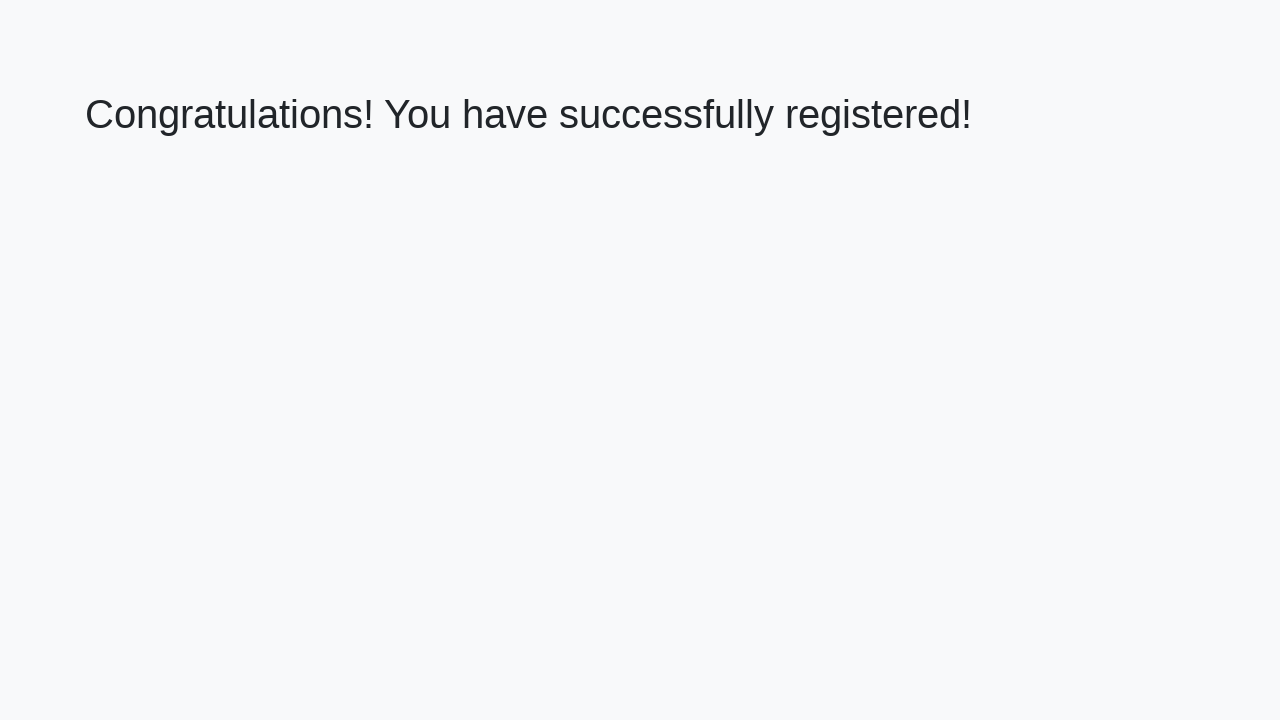

Retrieved success message text
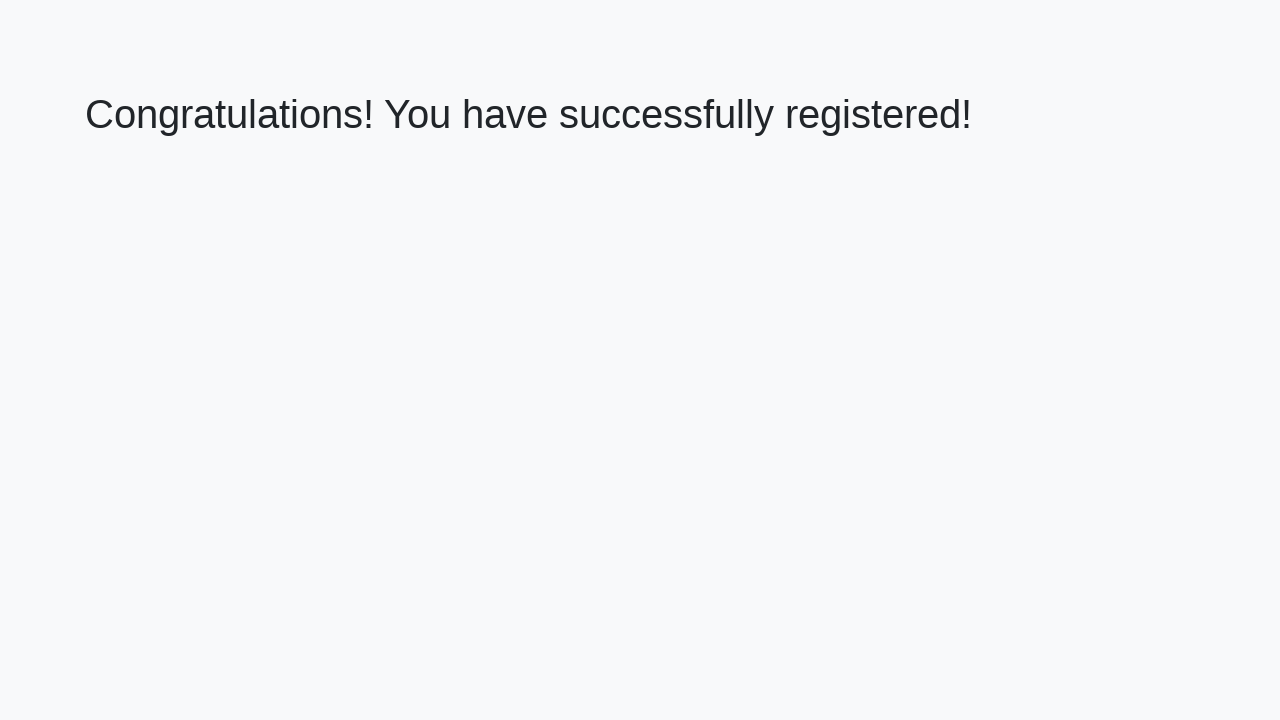

Verified success message matches expected text
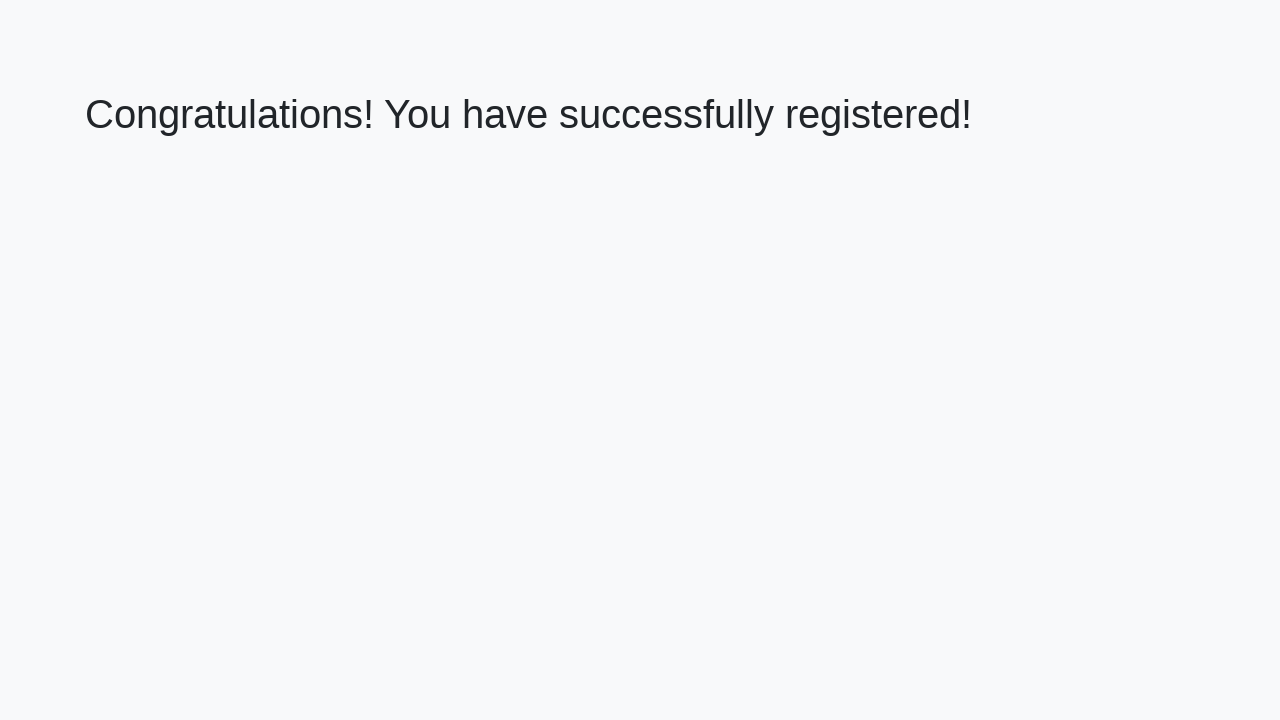

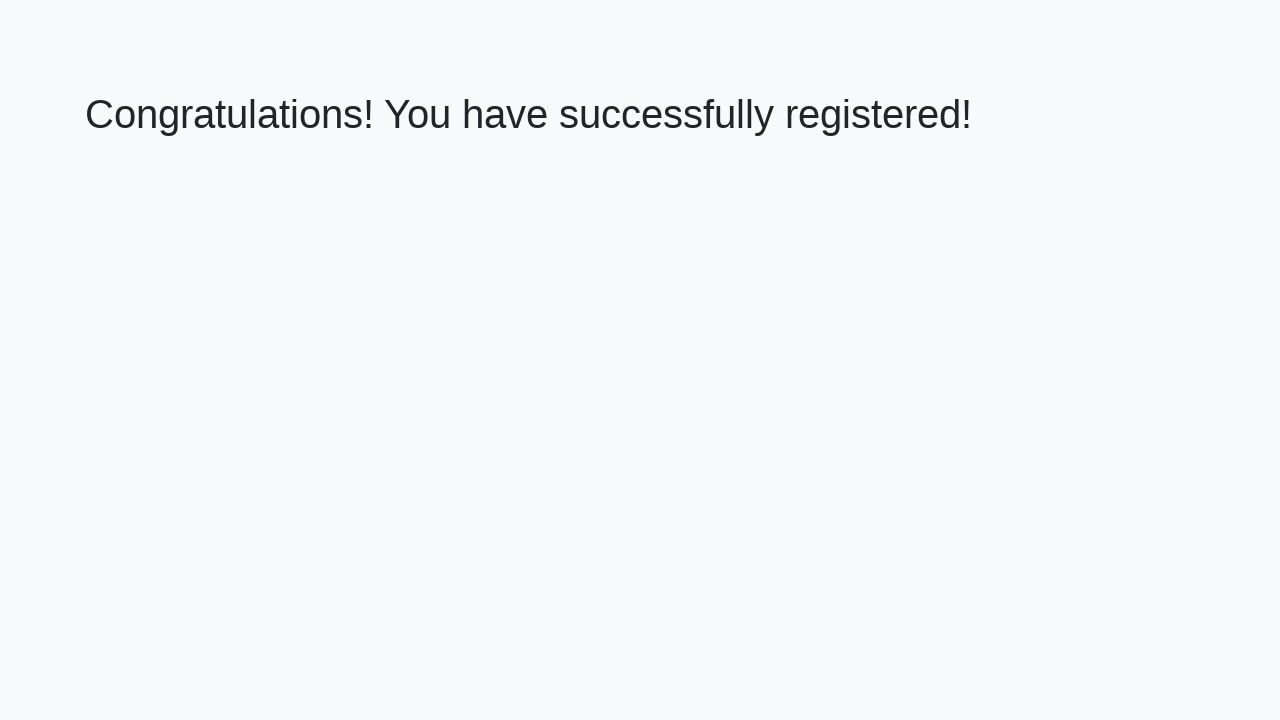